Navigates to the Qualitrix website and maximizes the browser window

Starting URL: https://qualitrix.com/

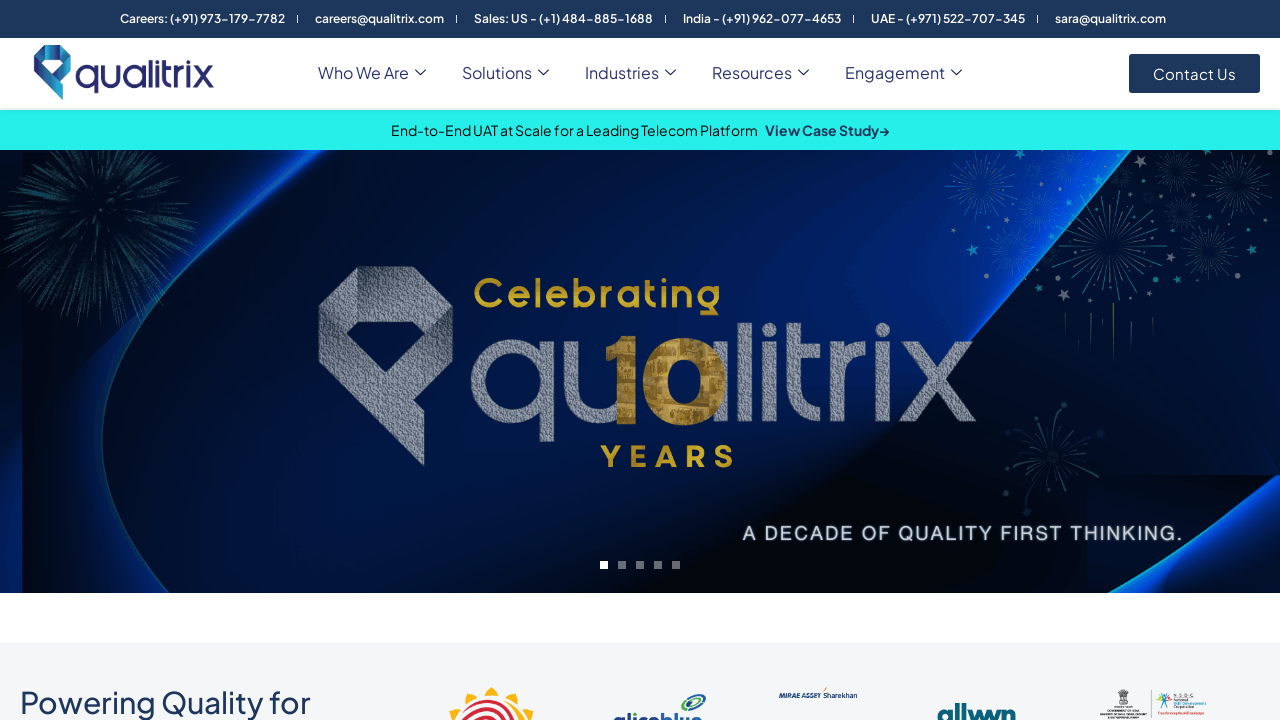

Navigated to Qualitrix website at https://qualitrix.com/
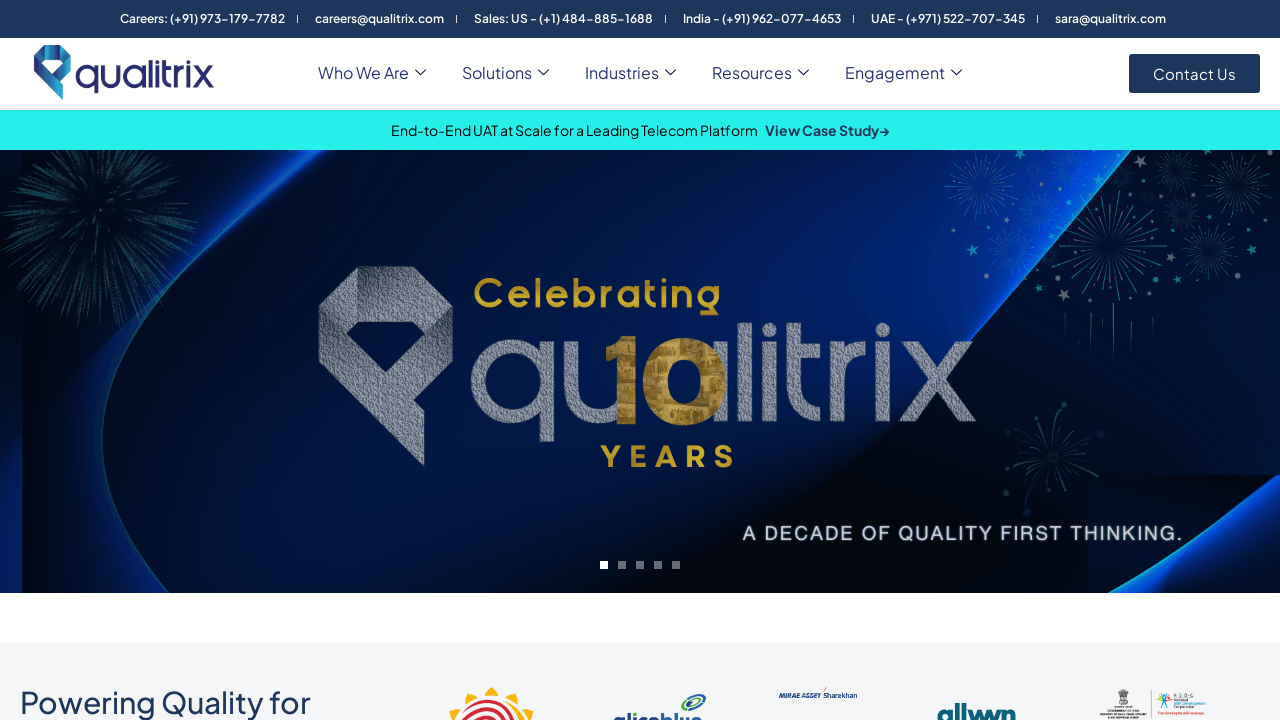

Maximized browser window to 1920x1080
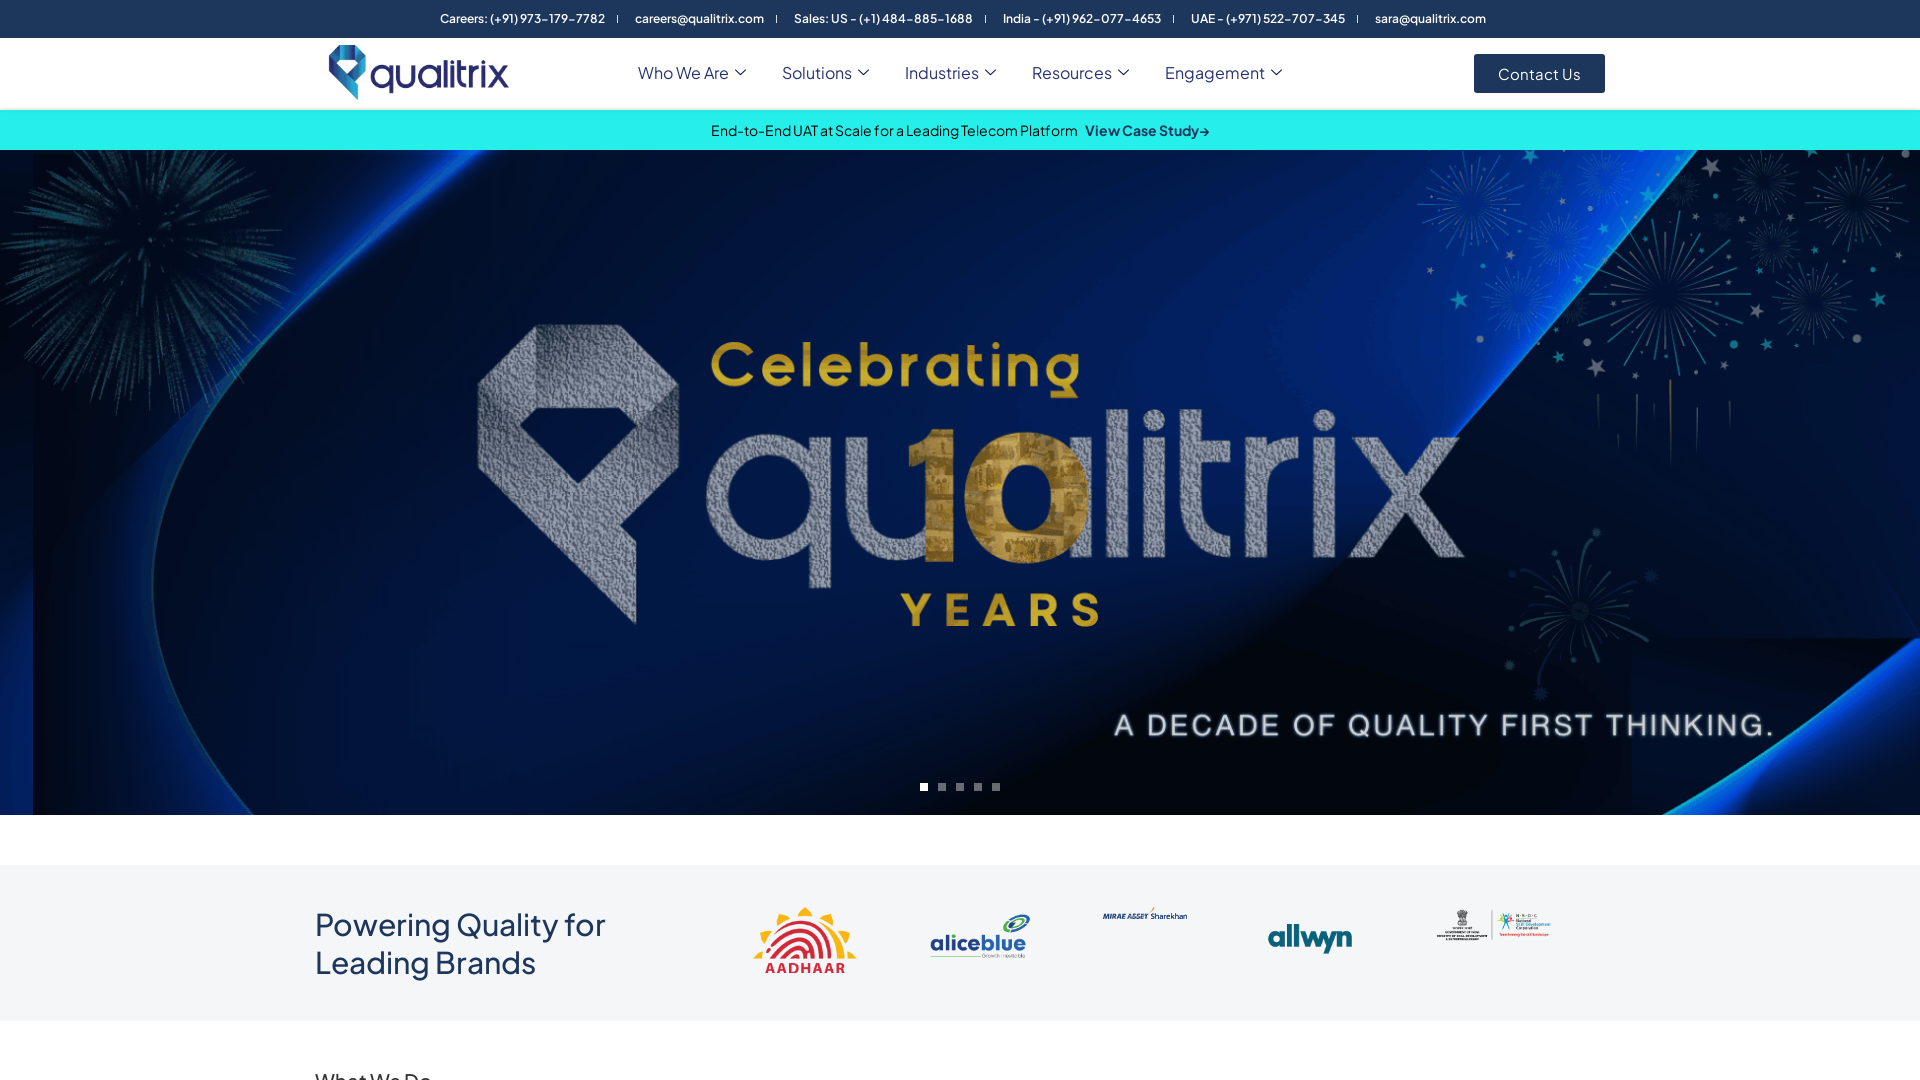

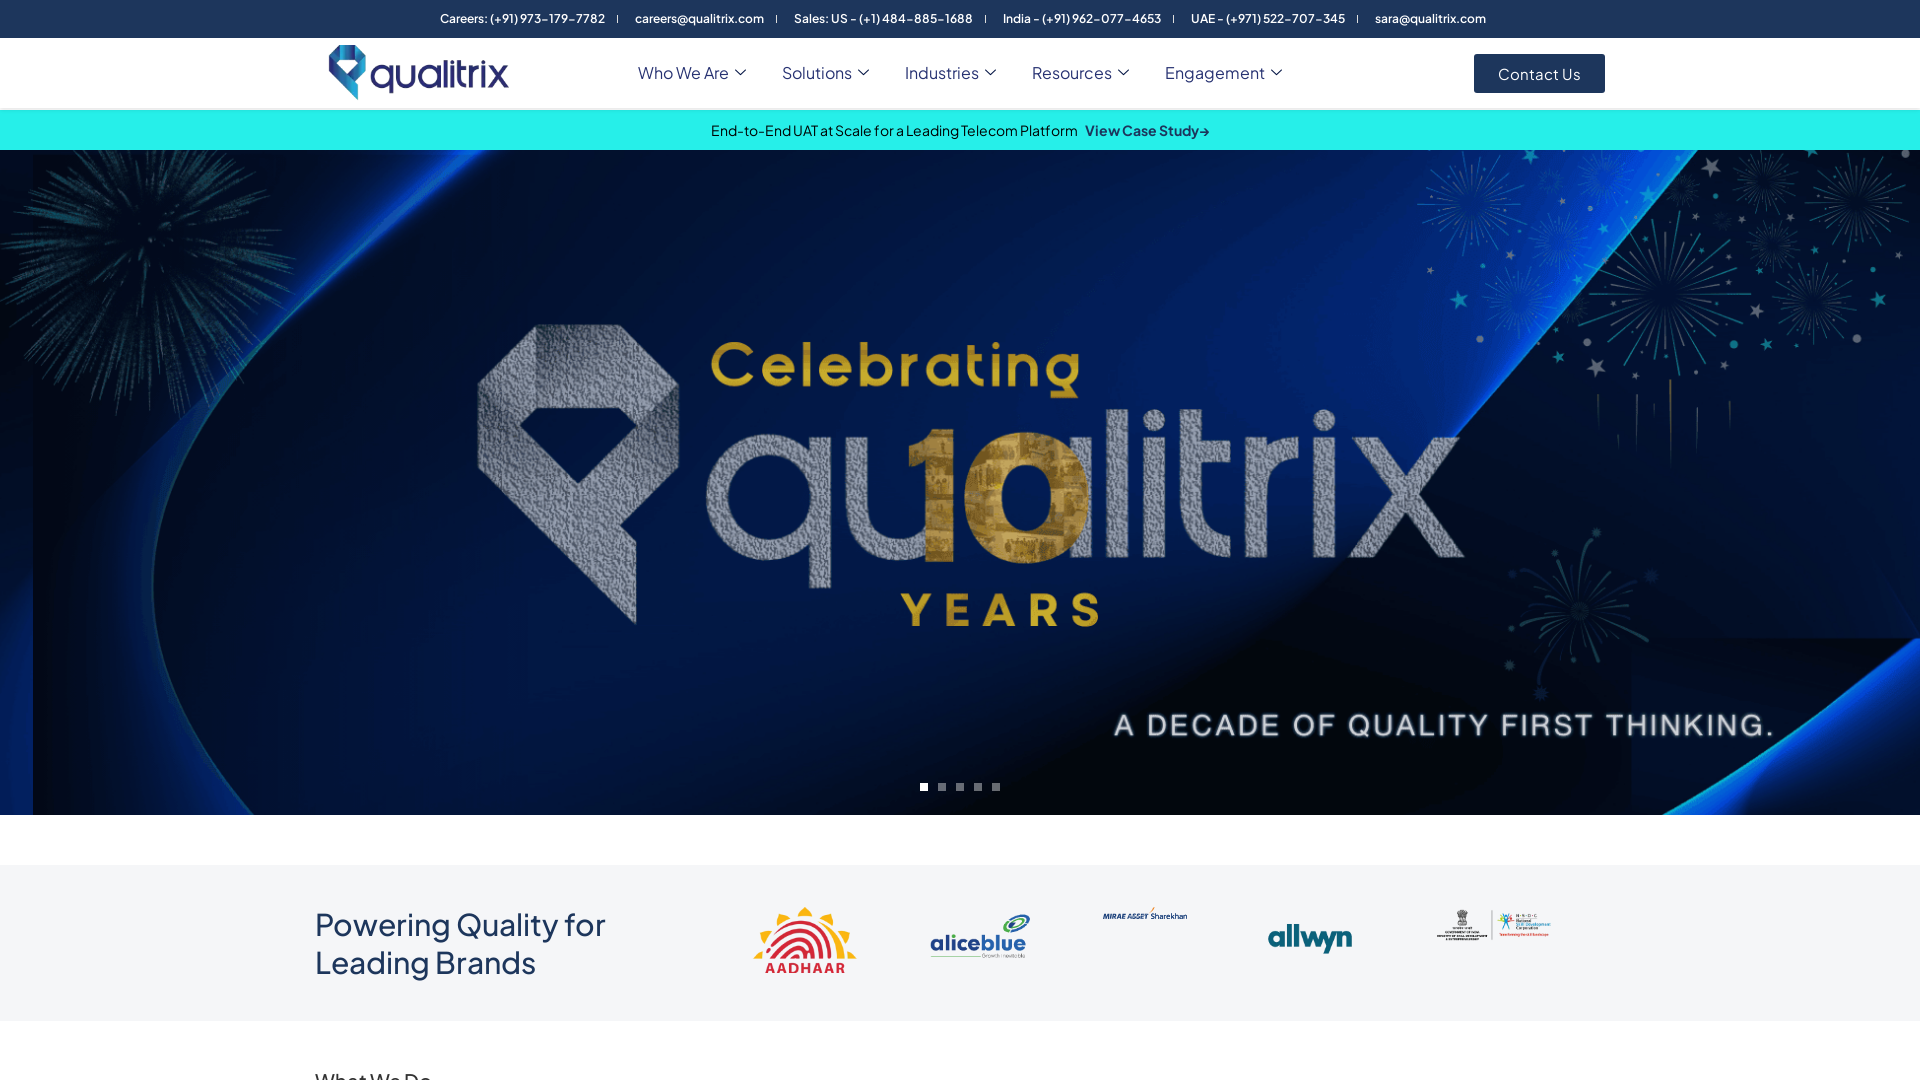